Tests an EMI calculator by entering loan amount, interest rate, and loan period, then verifies the calculated EMI value

Starting URL: http://www.deal4loans.com/Contents_Calculators.php

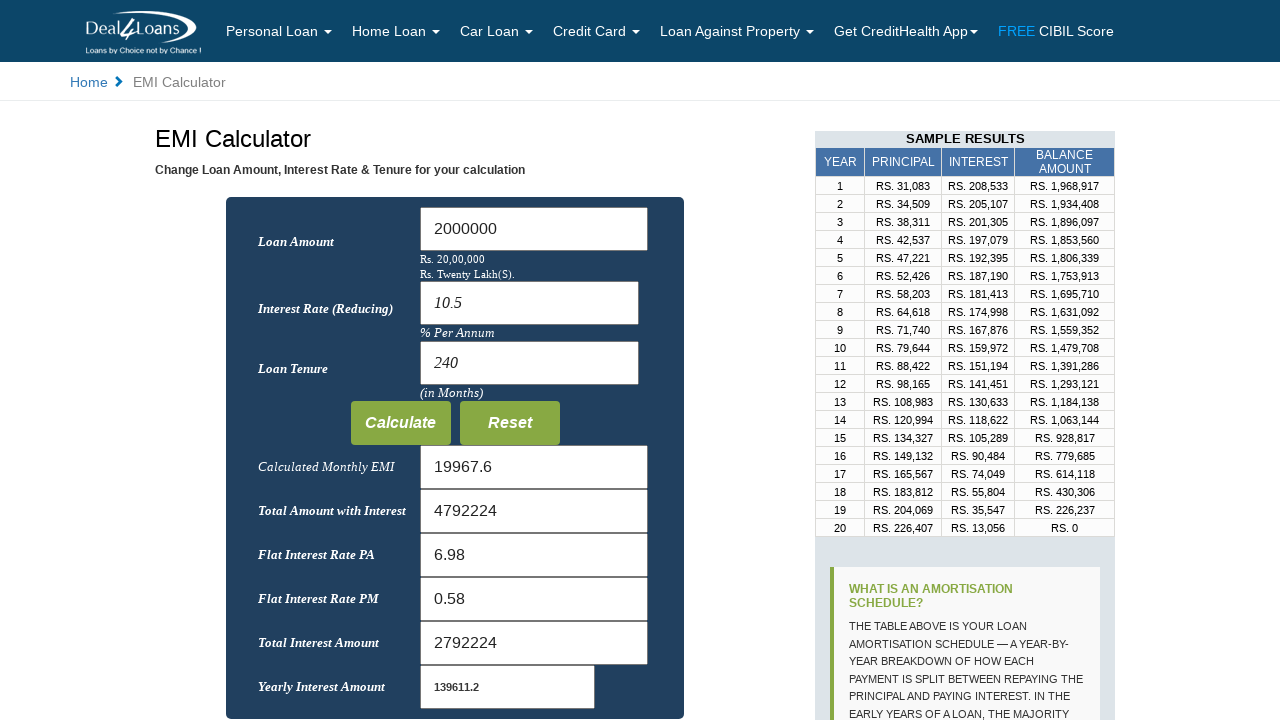

EMI Calculator page loaded and verified
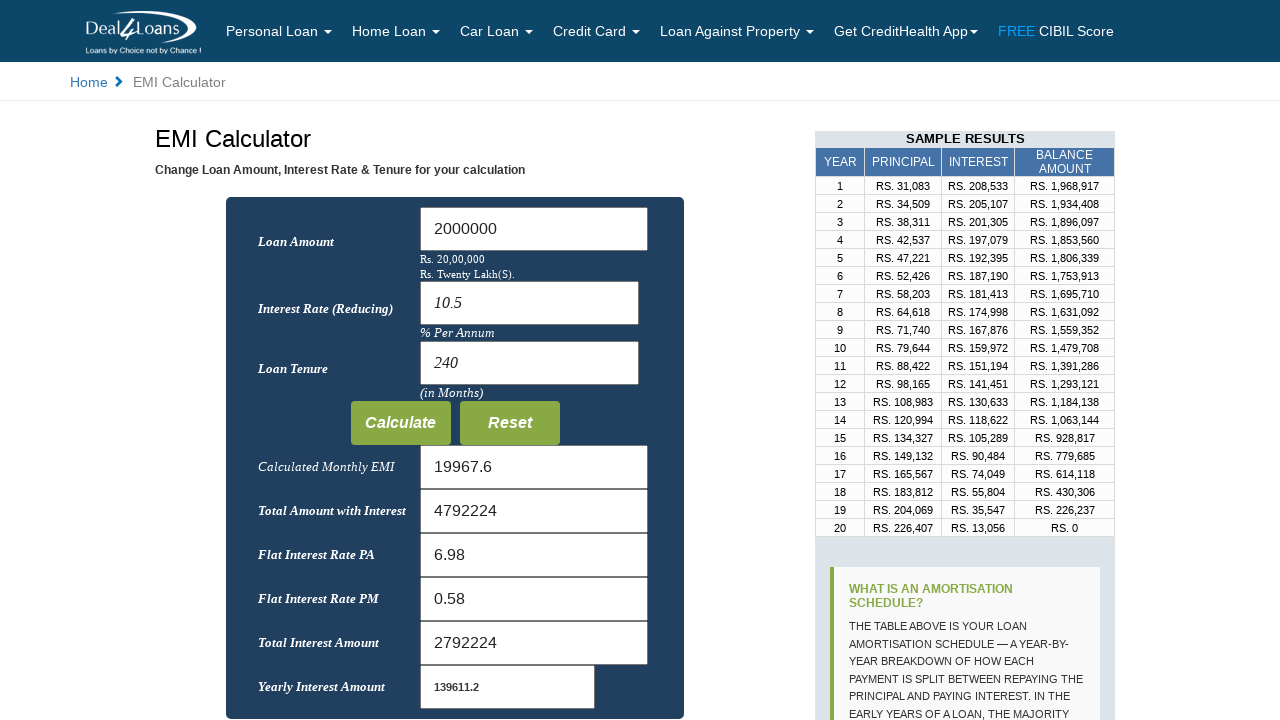

Cleared loan amount field on #Loan_Amount
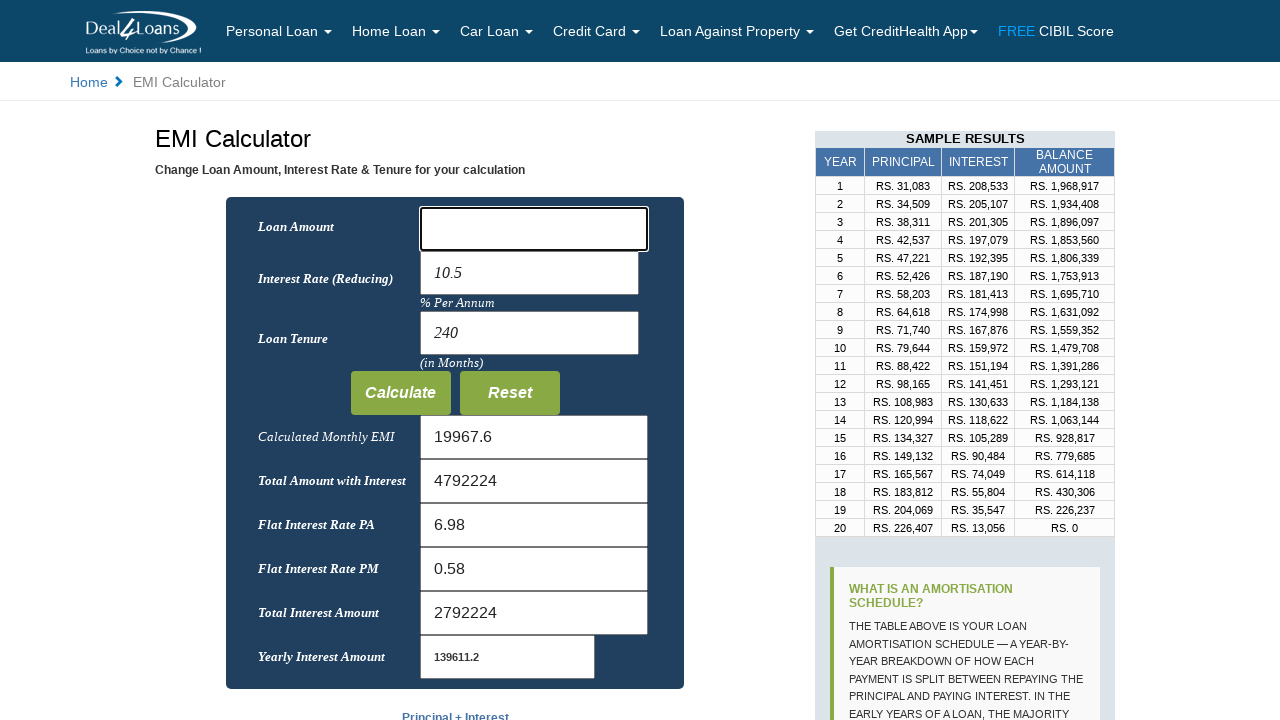

Entered loan amount of 5000 on #Loan_Amount
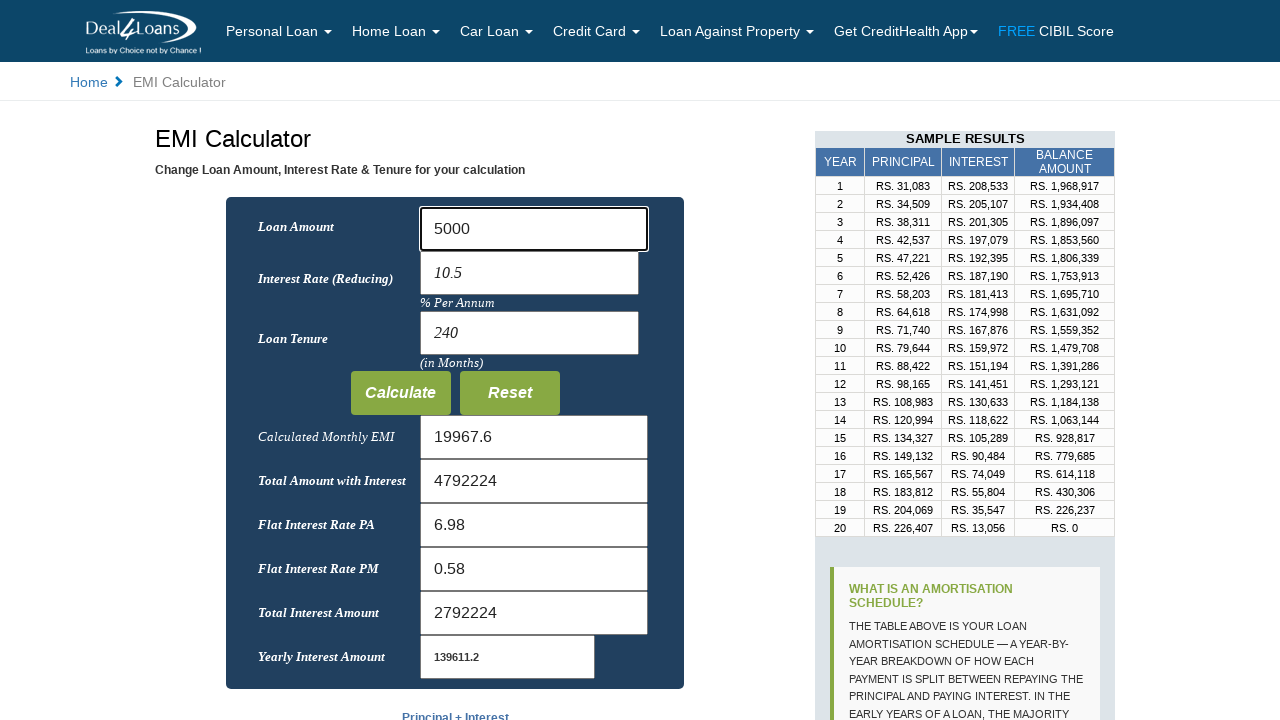

Clicked on interest rate field at (529, 273) on input[name='rate']
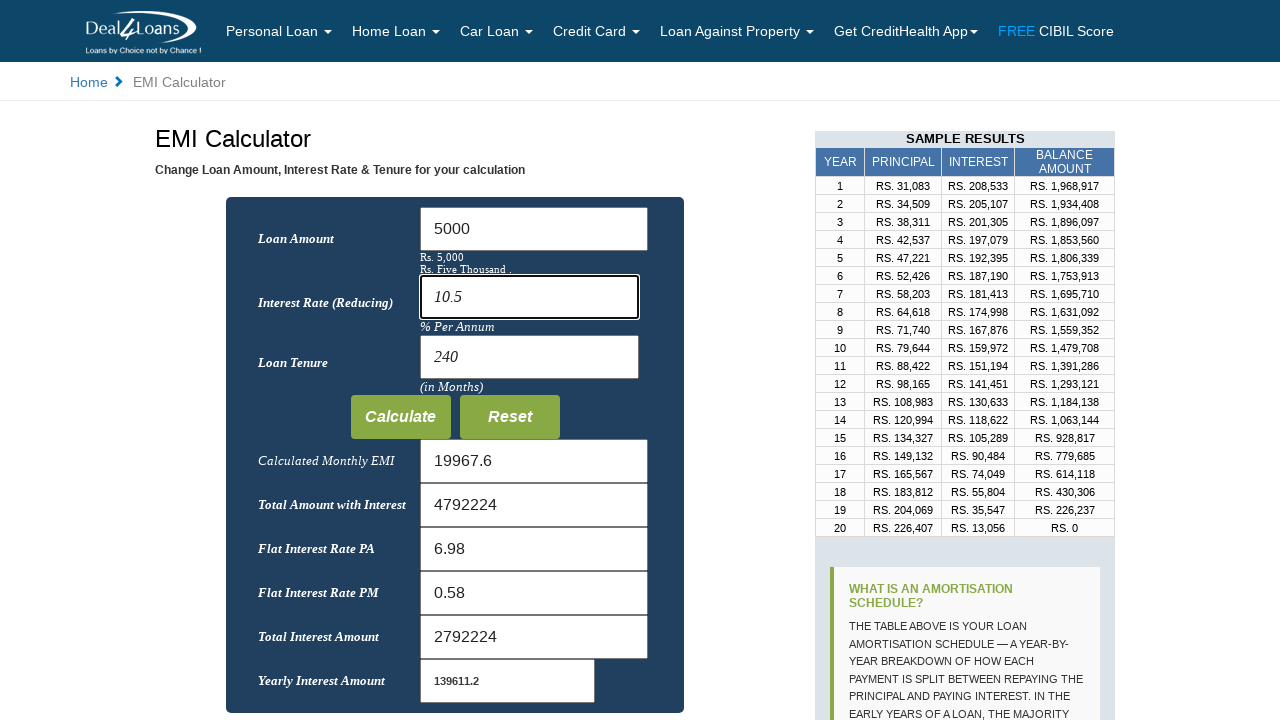

Cleared interest rate field on input[name='rate']
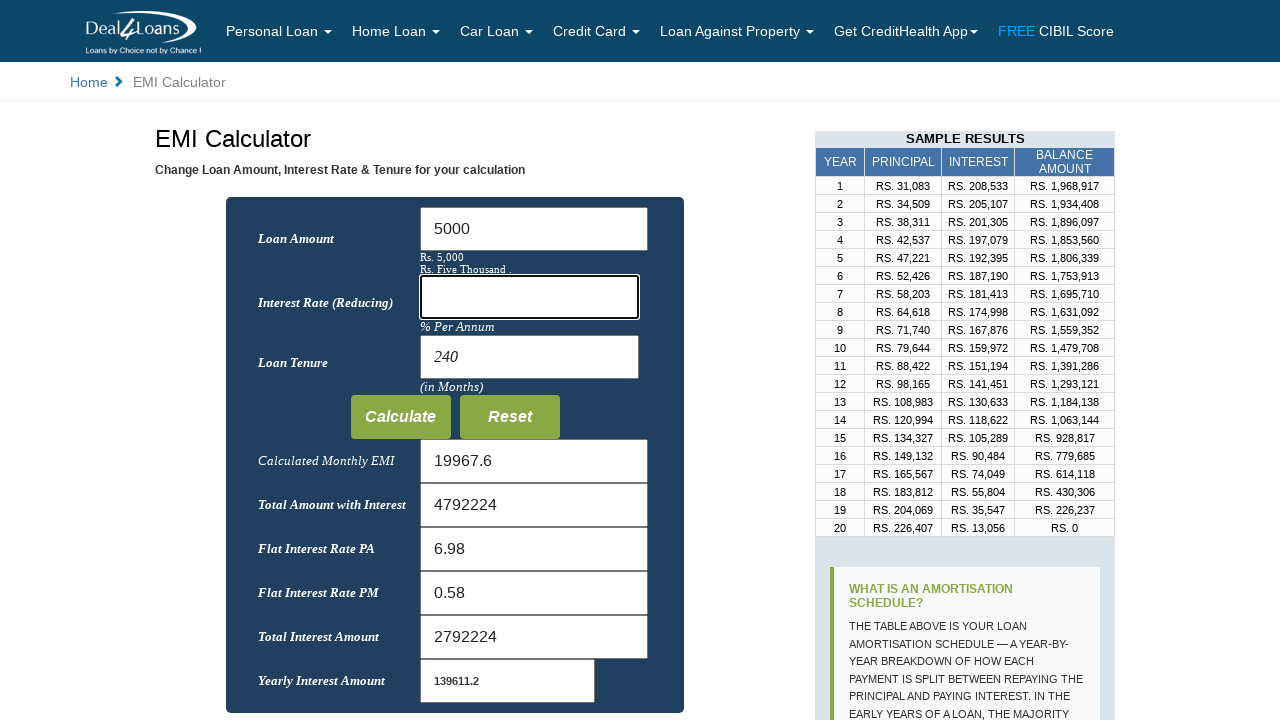

Entered interest rate of 3% on input[name='rate']
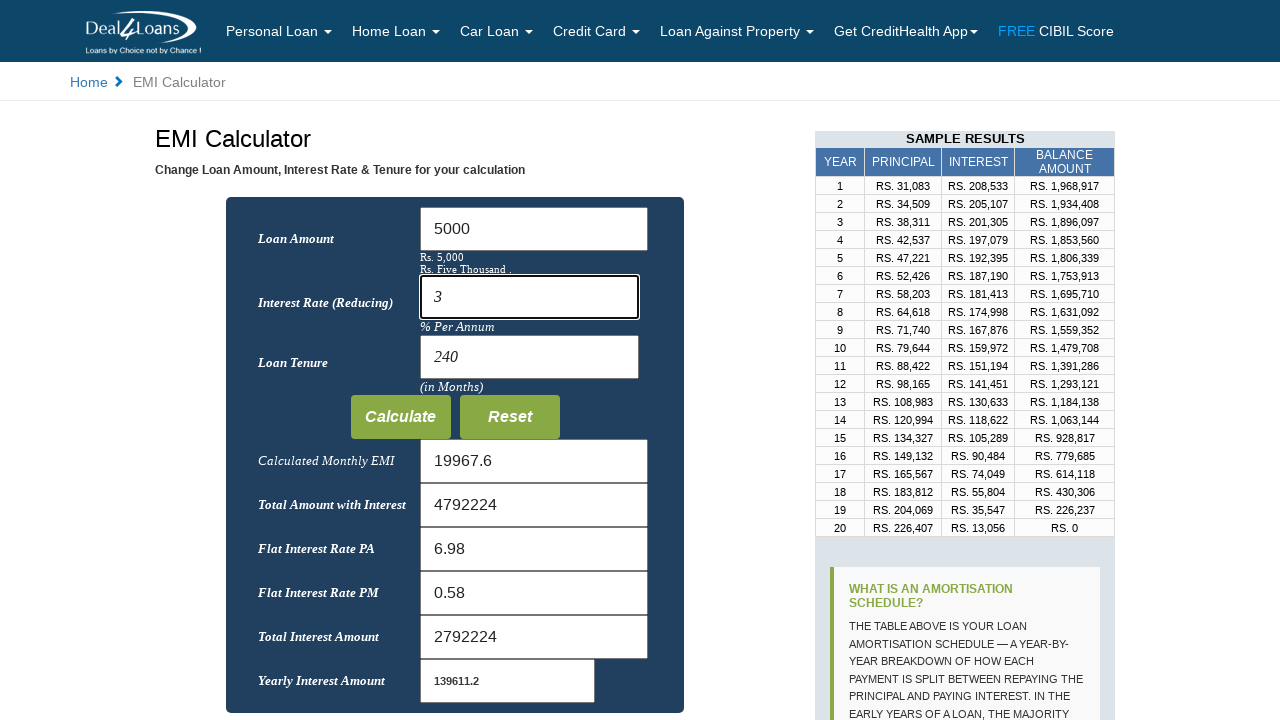

Cleared loan period field on input[name='months']
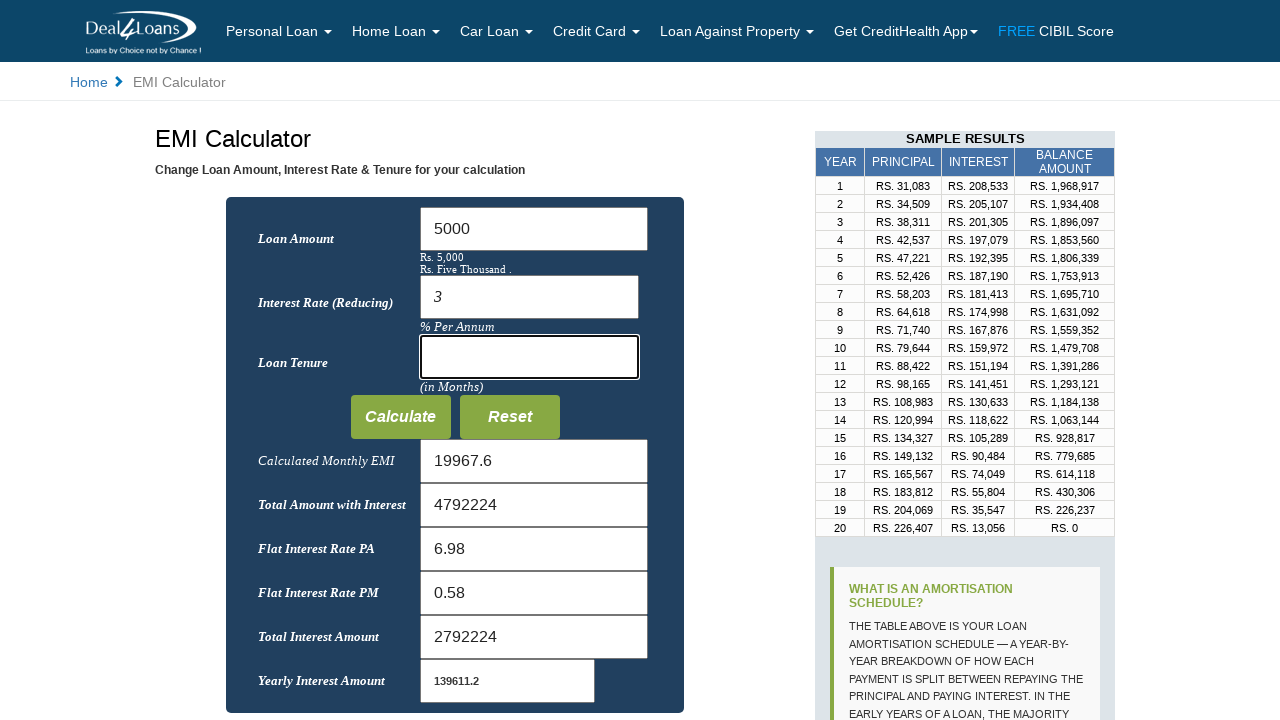

Entered loan period of 10 months on input[name='months']
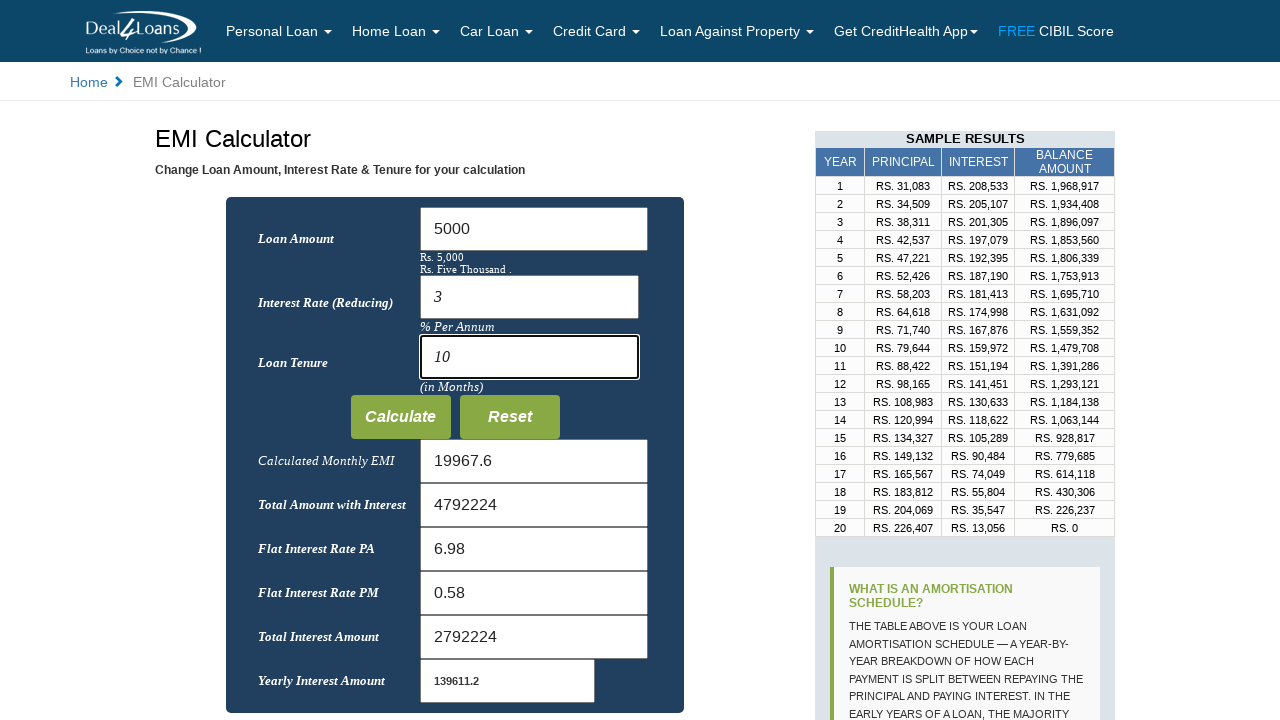

Clicked Calculate button to compute EMI at (400, 417) on input[value='Calculate']
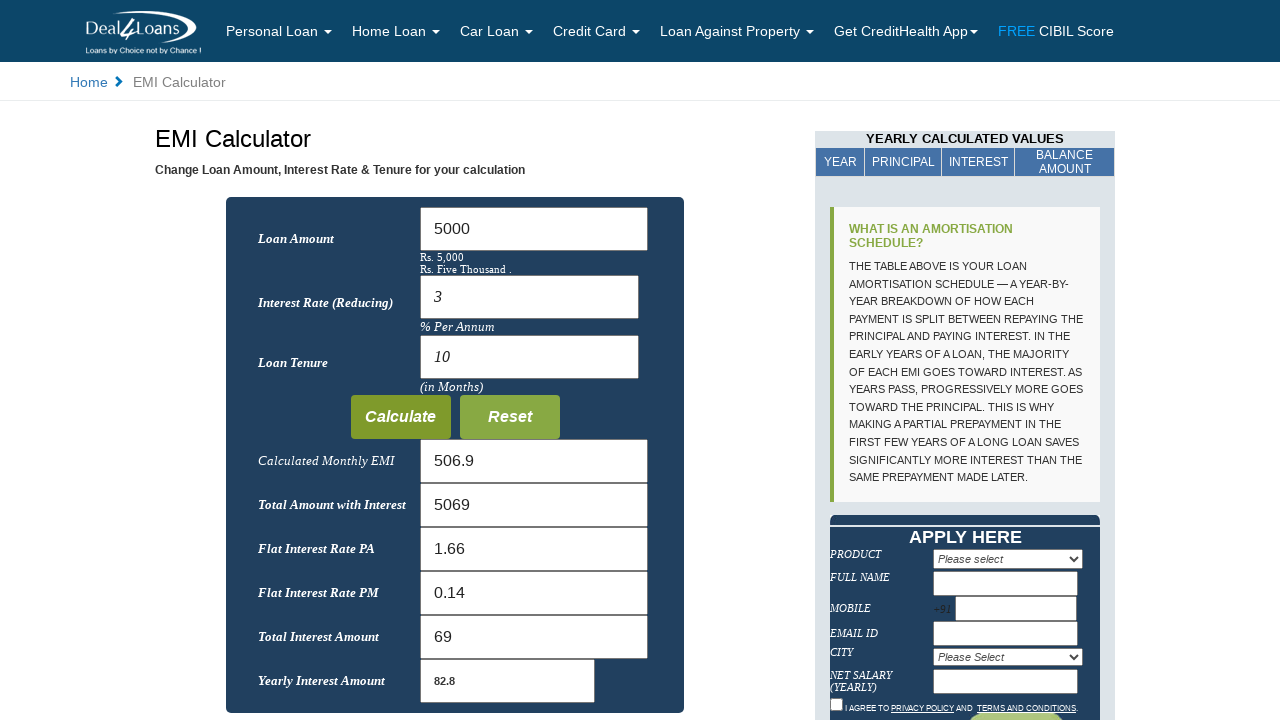

EMI calculation completed and verified with expected value of 506.9
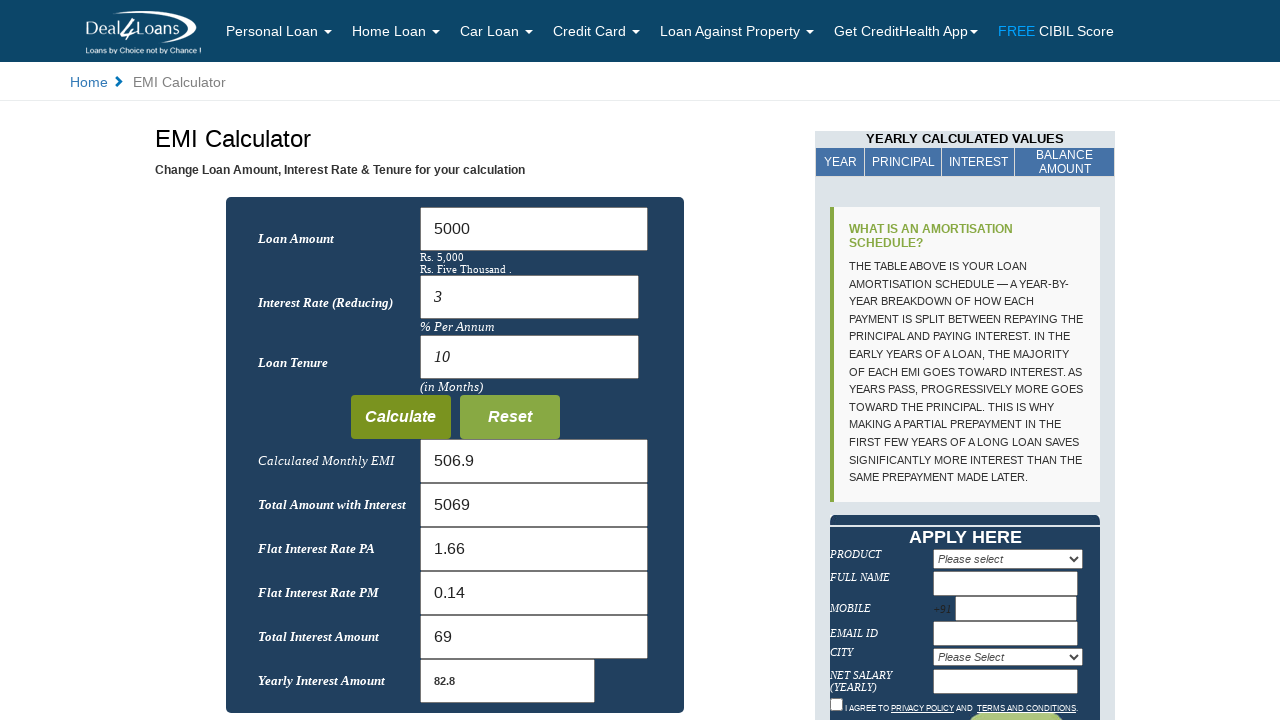

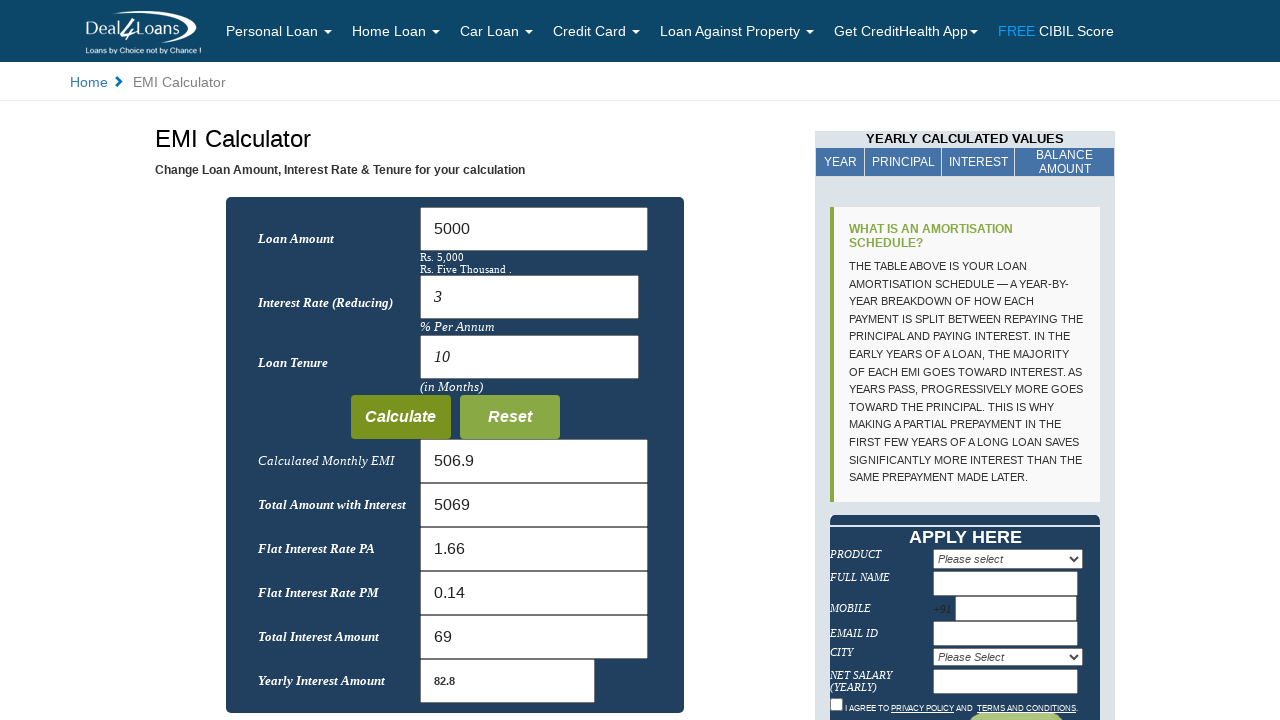